Tests window handling by navigating to a blog page, scrolling to a popup link, clicking it to open a new window, and verifying the interaction works.

Starting URL: https://omayo.blogspot.com/s

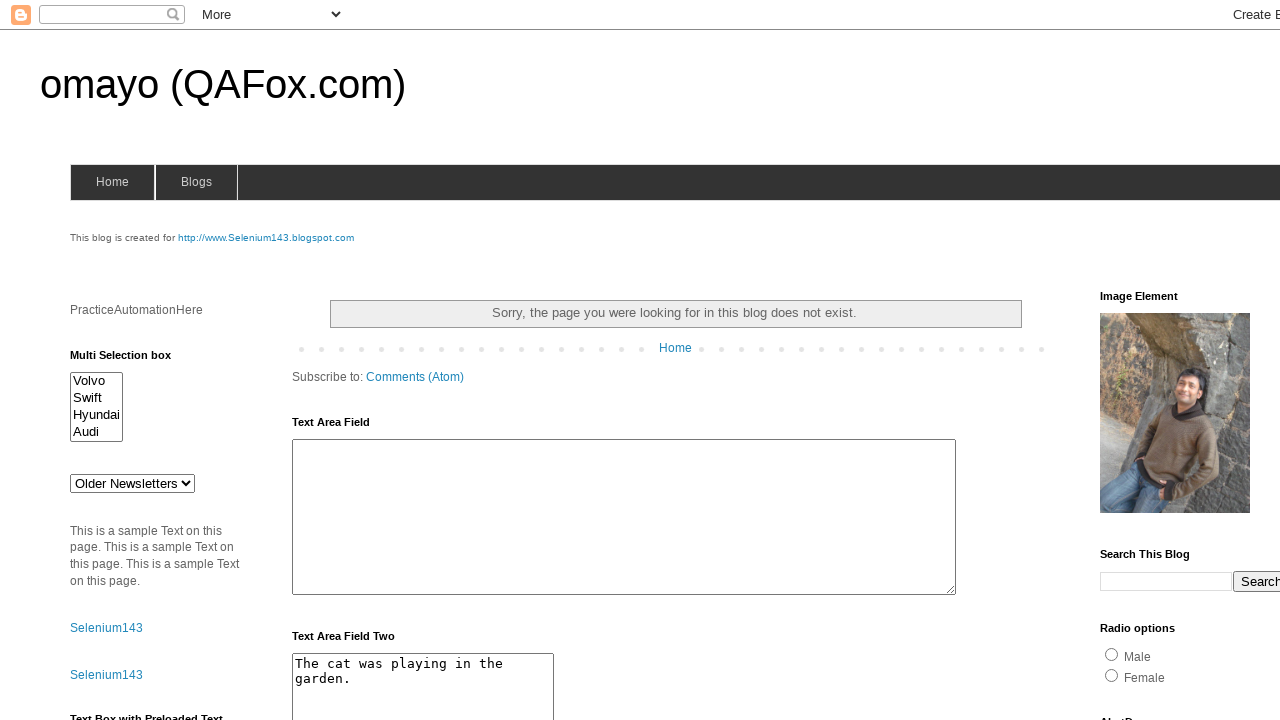

Waited for 'Open a popup window' link to be visible
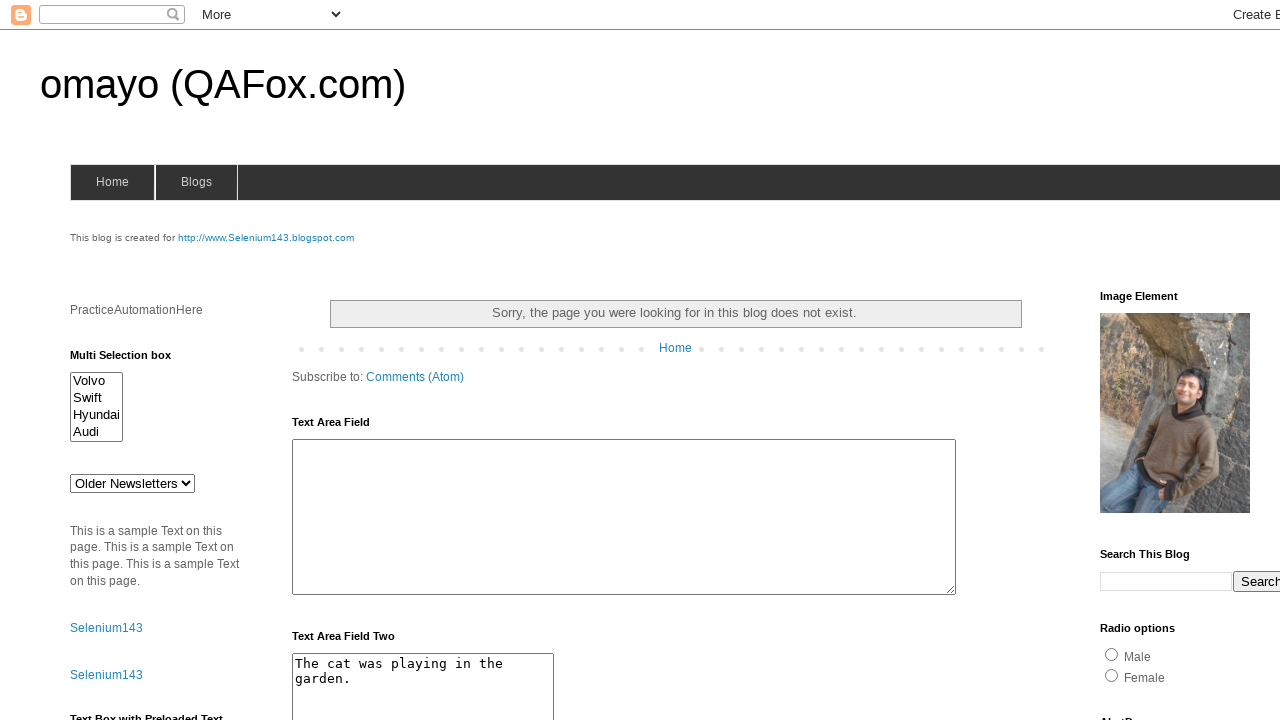

Located the 'Open a popup window' link element
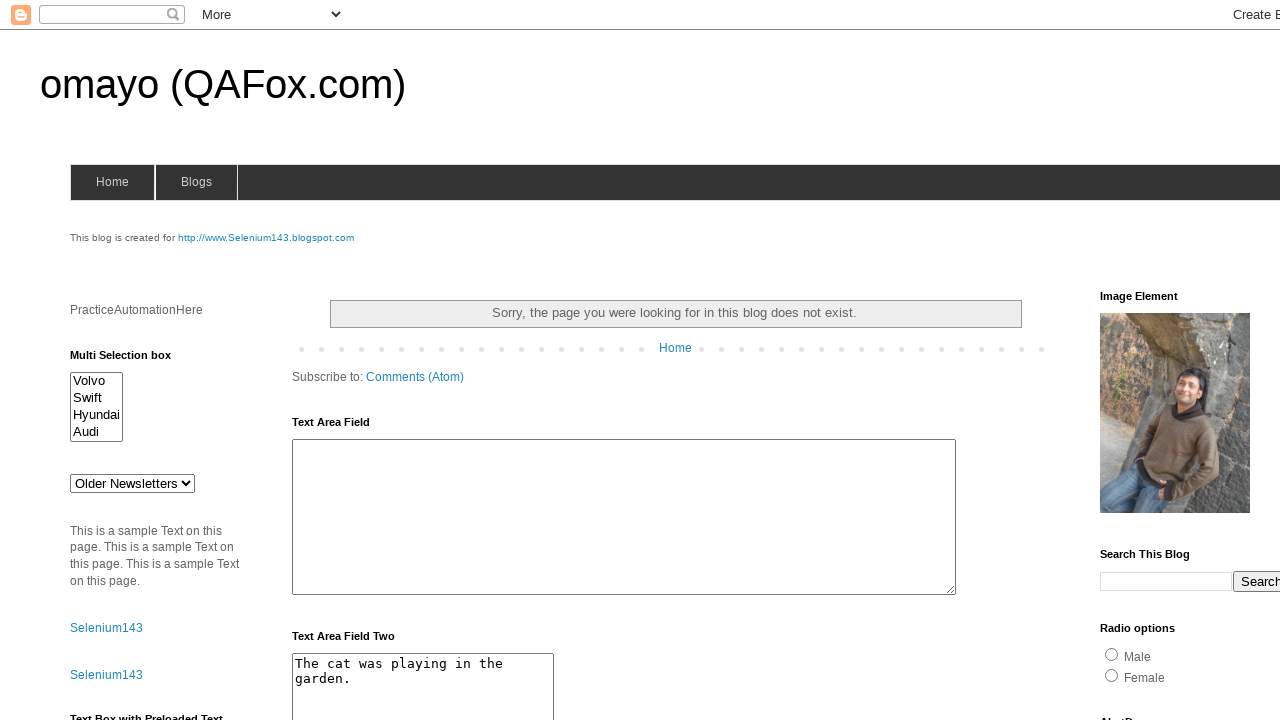

Scrolled the popup link into view
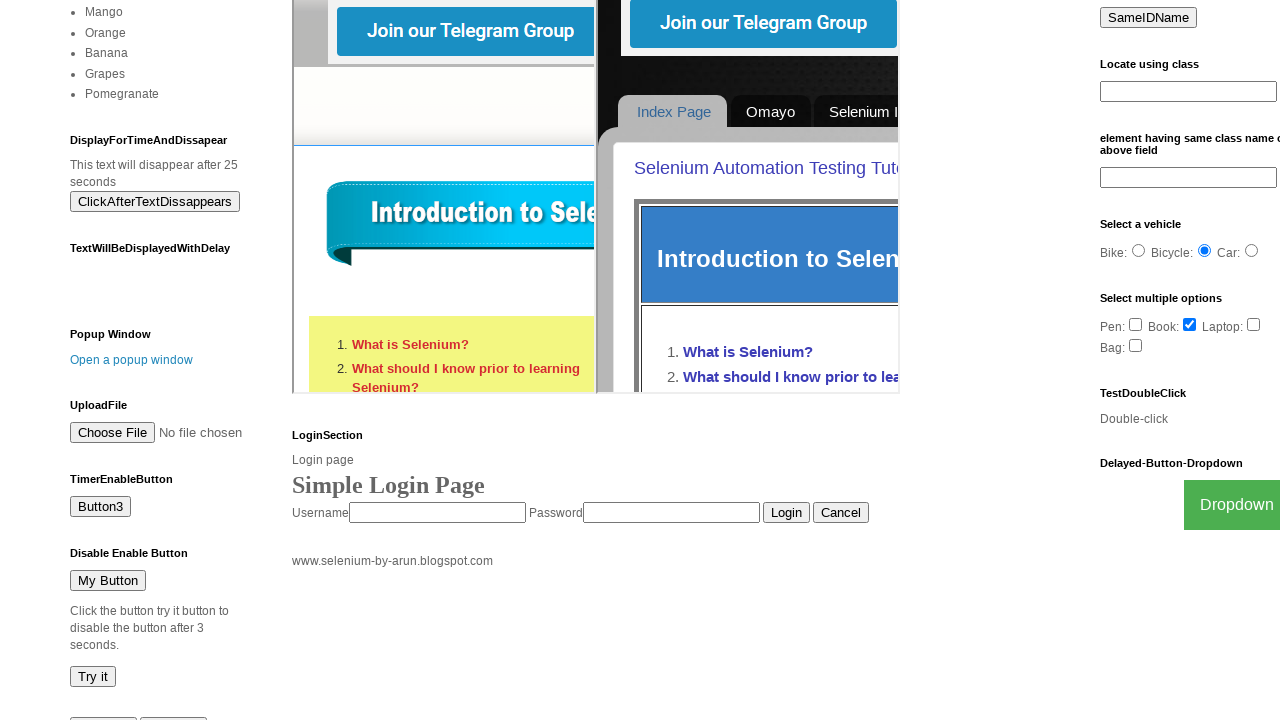

Waited 1 second for scroll to complete
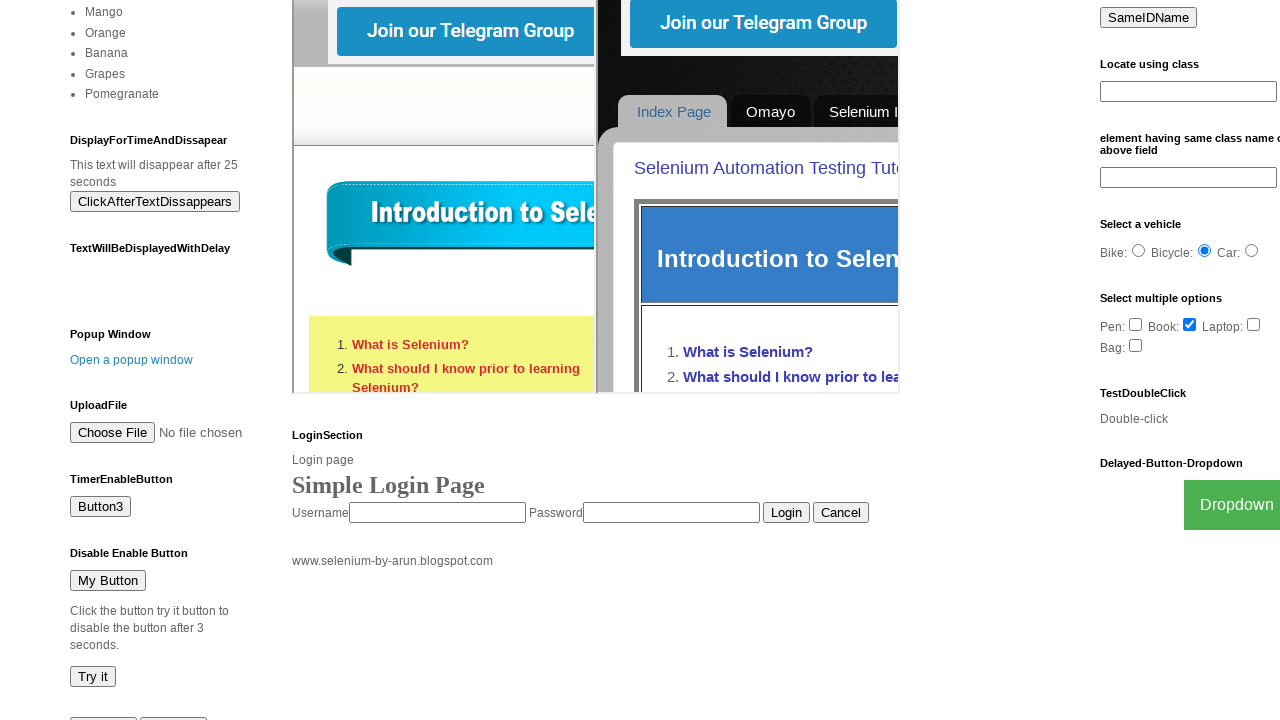

Clicked the popup link to open a new window at (132, 360) on text=Open a popup window
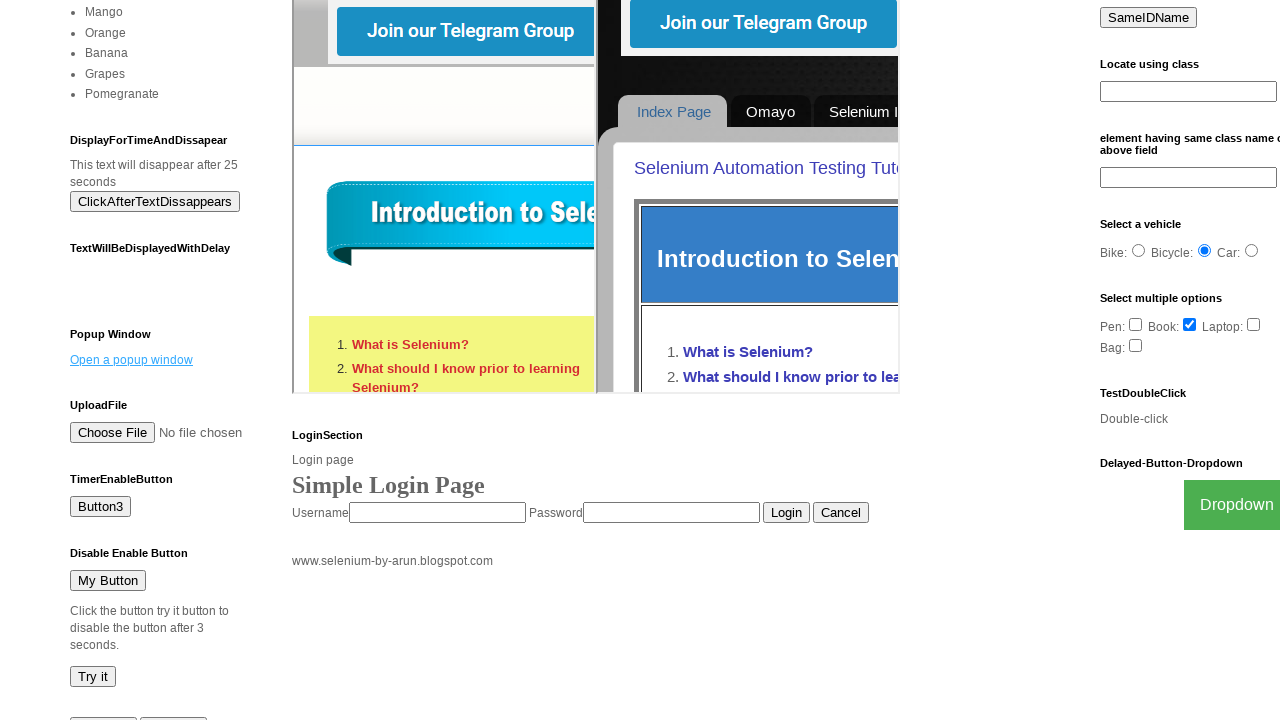

Waited 2 seconds for the popup window to open
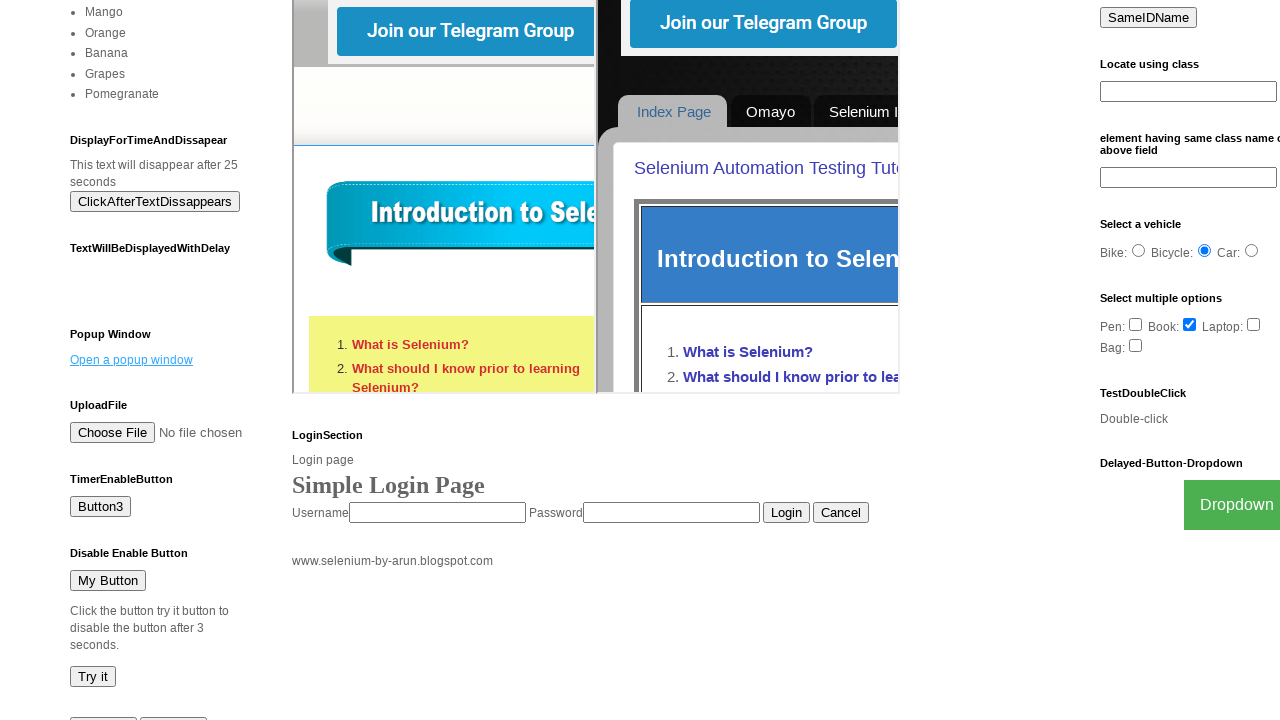

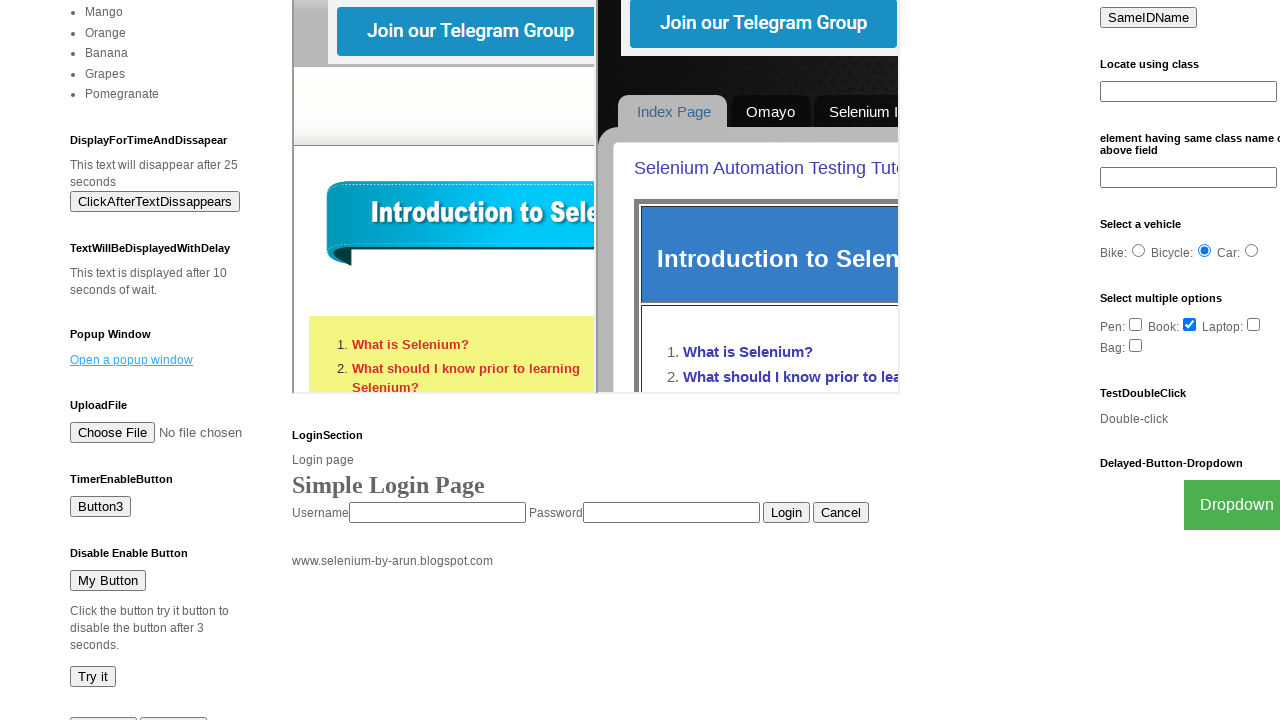